Tests checkbox and radio button functionality on a flight booking practice page by clicking a senior citizen discount checkbox, verifying it's selected, then clicking a round trip radio button and verifying a related element becomes enabled.

Starting URL: https://www.rahulshettyacademy.com/dropdownsPractise/

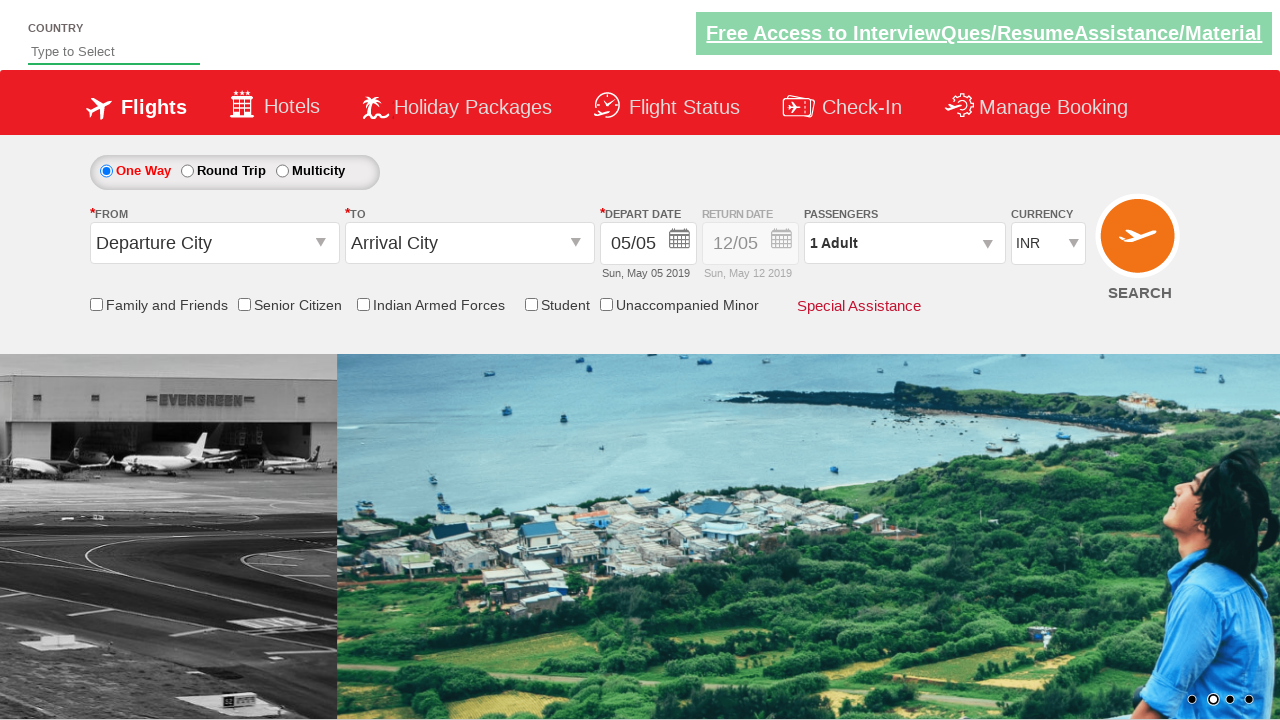

Clicked Senior Citizen Discount checkbox at (244, 304) on input[id*='SeniorCitizenDiscount']
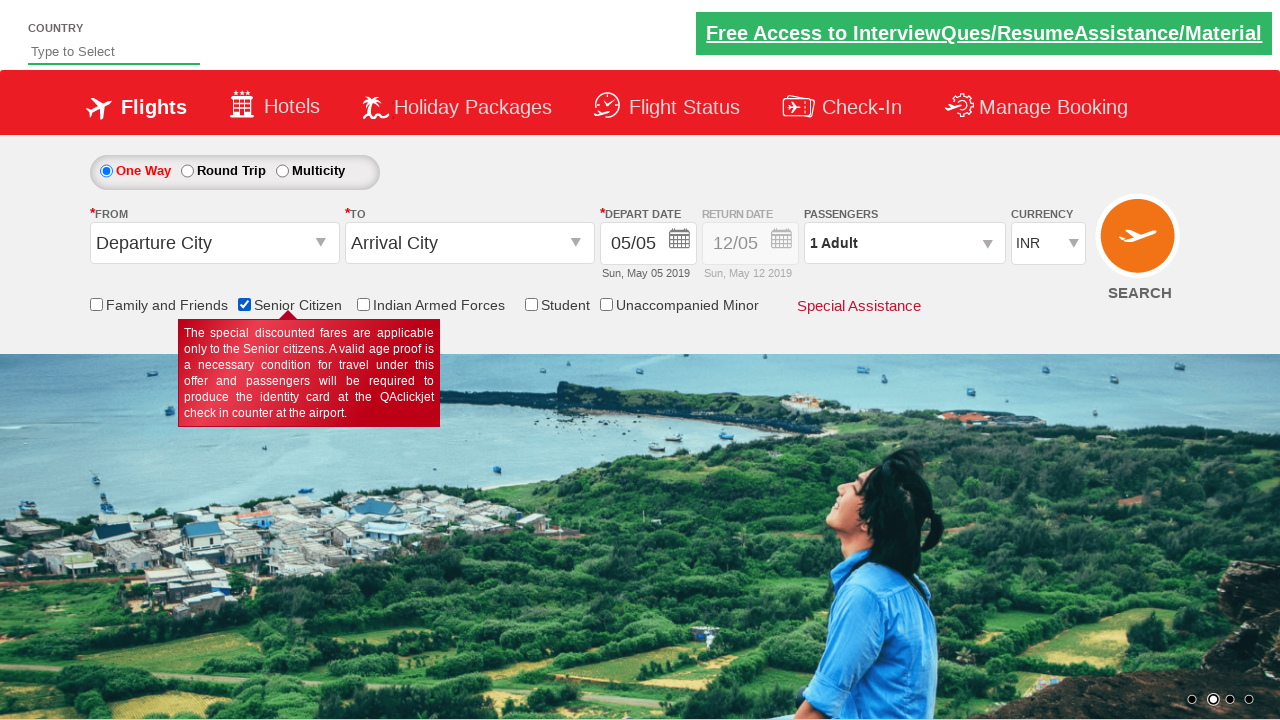

Verified Senior Citizen Discount checkbox is selected
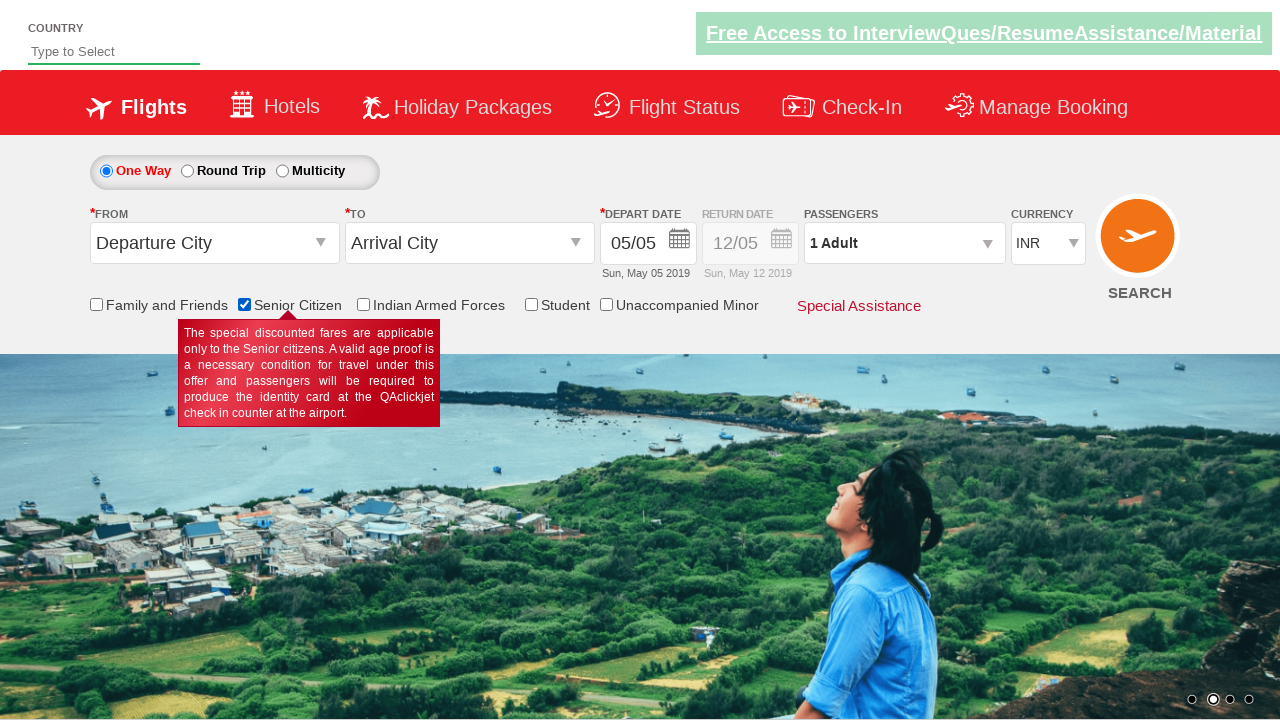

Retrieved checkbox count: 6 checkboxes found
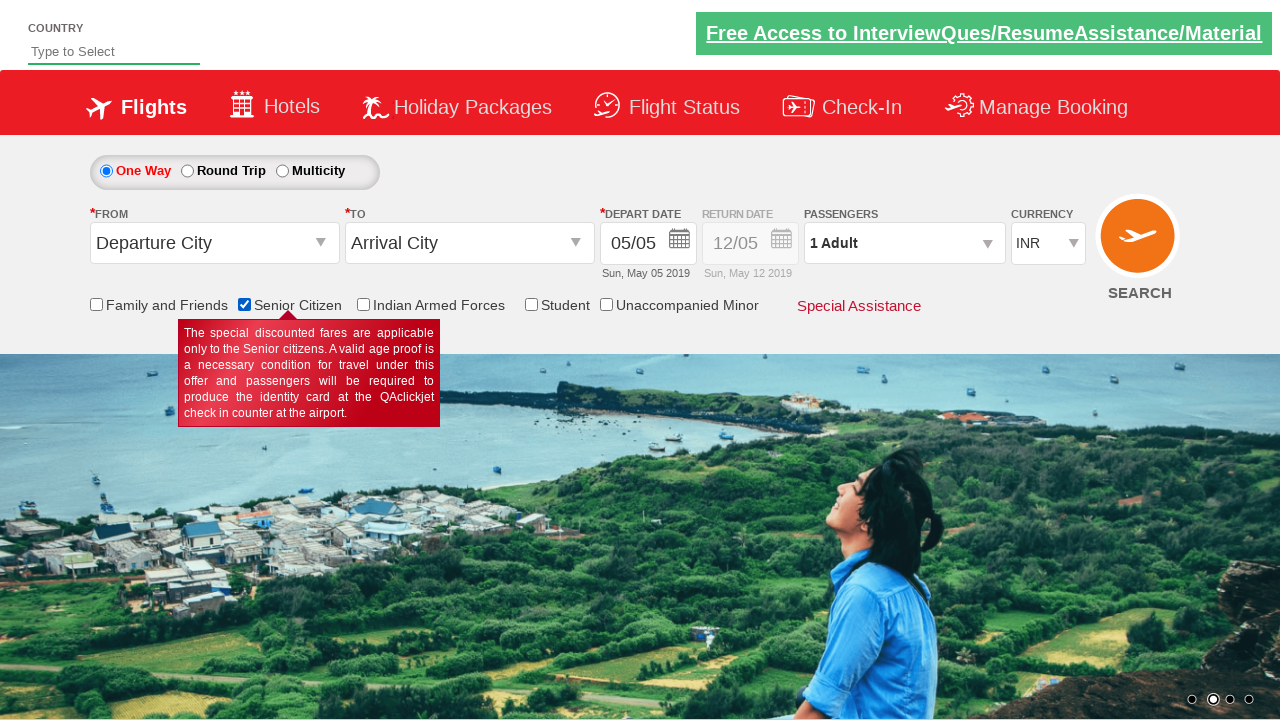

Clicked Round Trip radio button at (187, 171) on #ctl00_mainContent_rbtnl_Trip_1
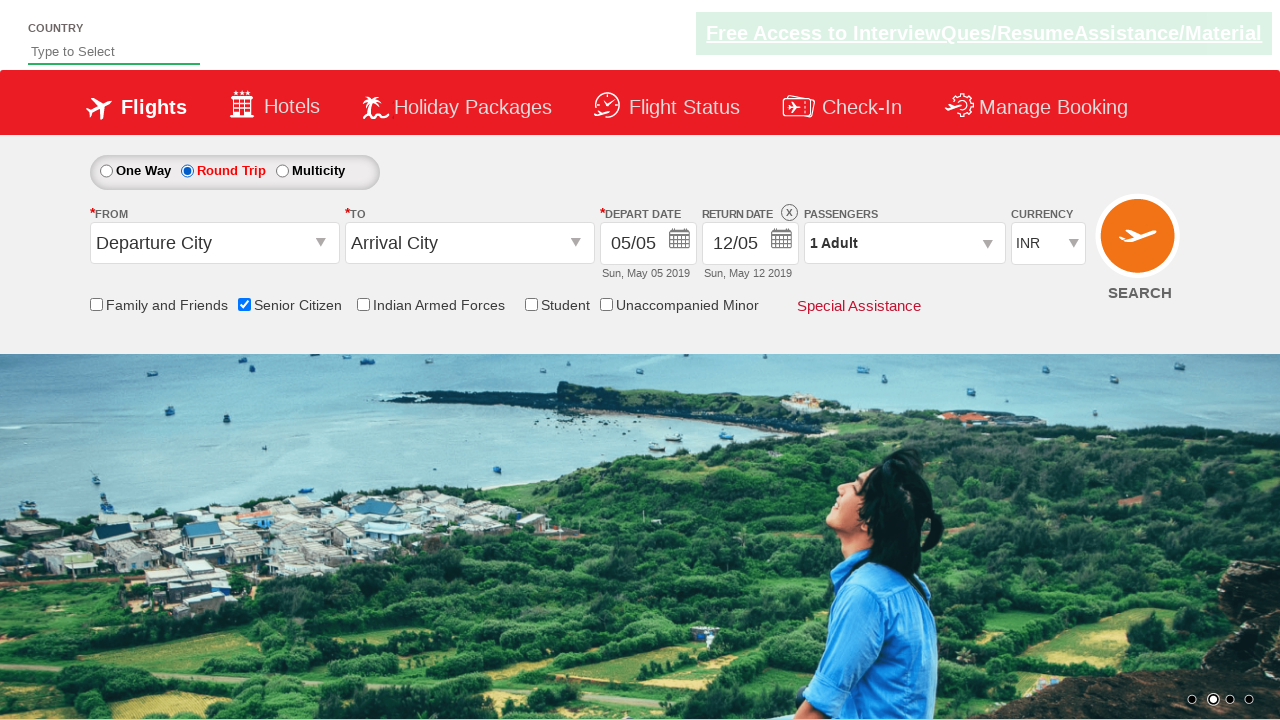

Retrieved return date div style attribute
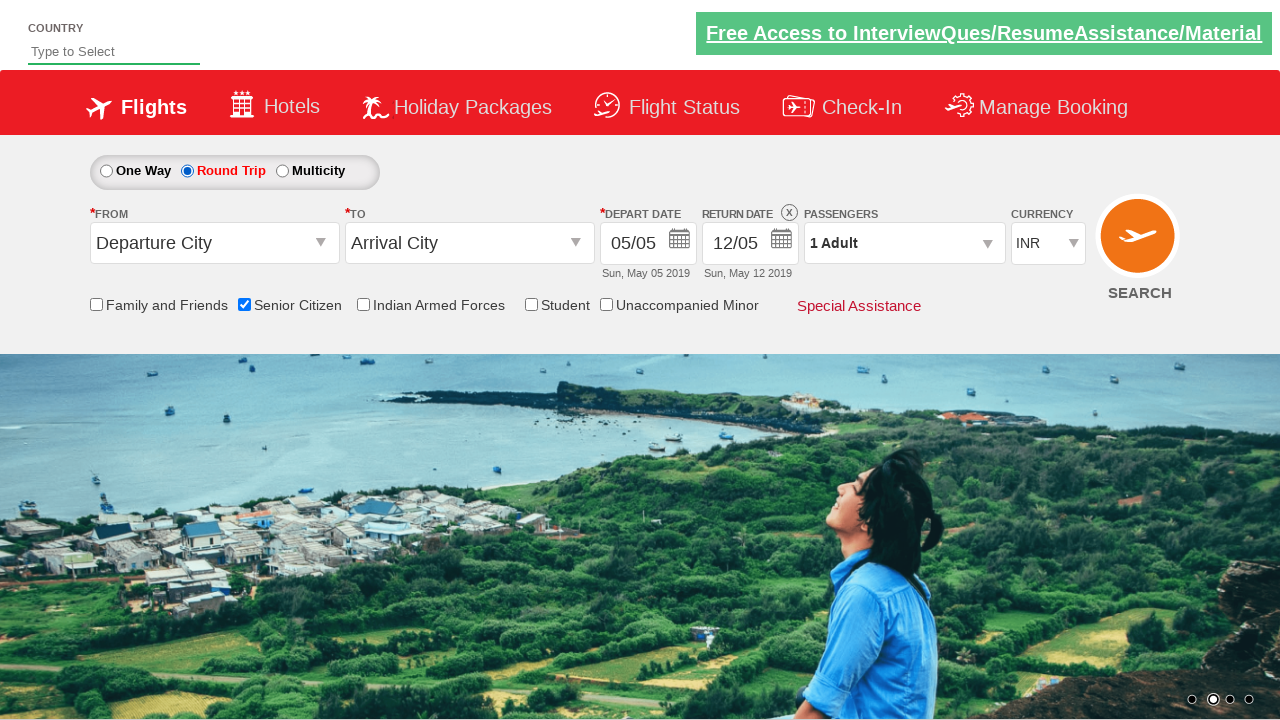

Confirmed return date section is enabled after selecting round trip
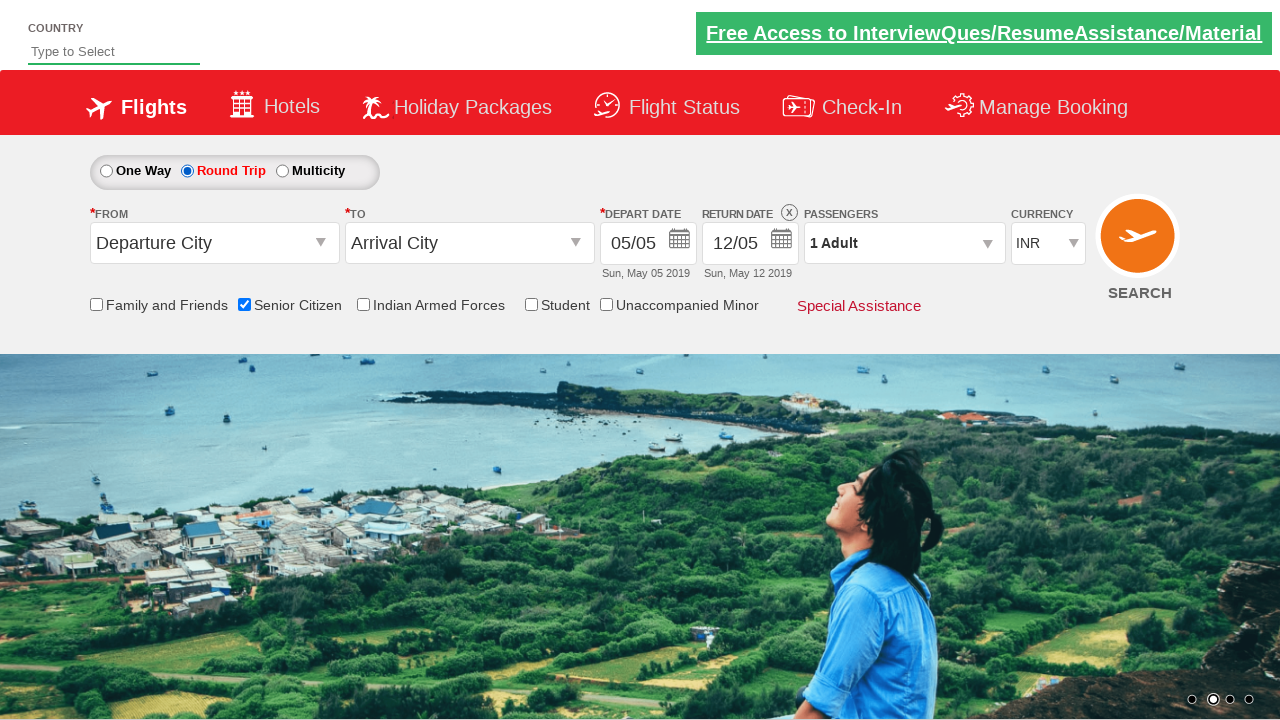

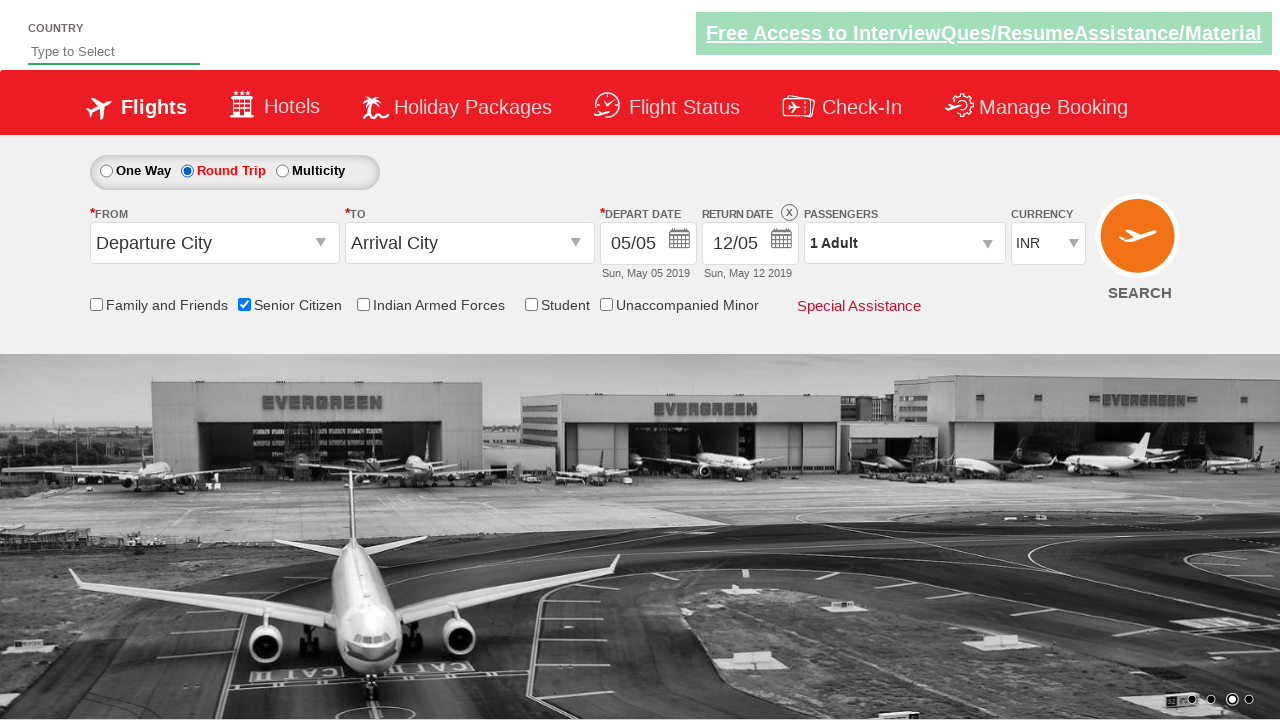